Tests Shadow DOM functionality by accessing content within a shadow root and verifying the text content.

Starting URL: https://bonigarcia.dev/selenium-webdriver-java/

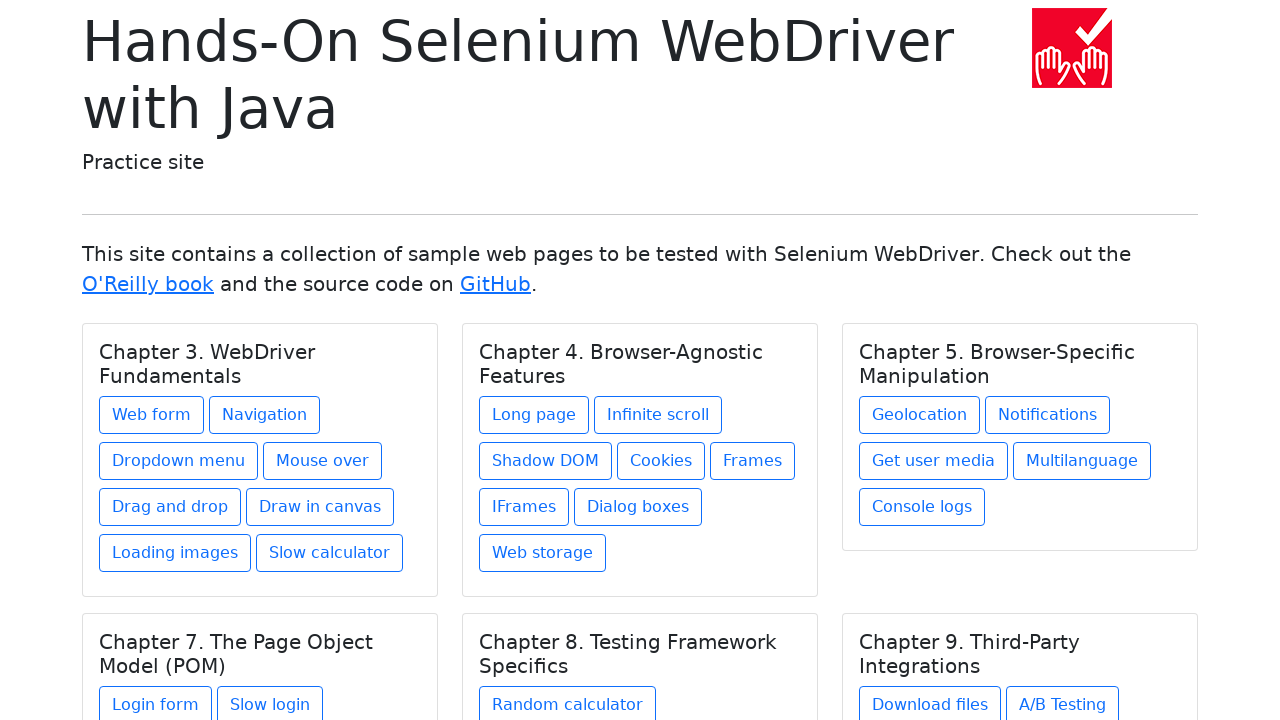

Clicked on shadow DOM link at (546, 461) on xpath=//a[@href='shadow-dom.html']
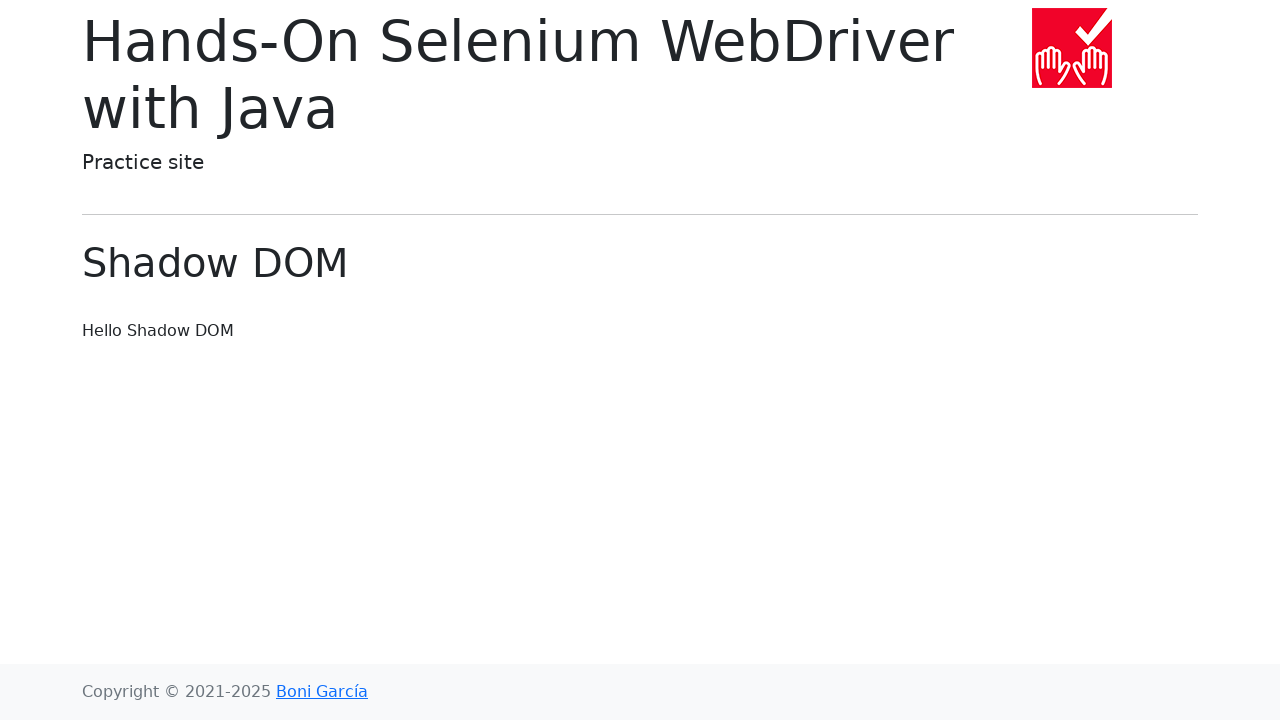

Accessed shadow DOM content and retrieved paragraph text
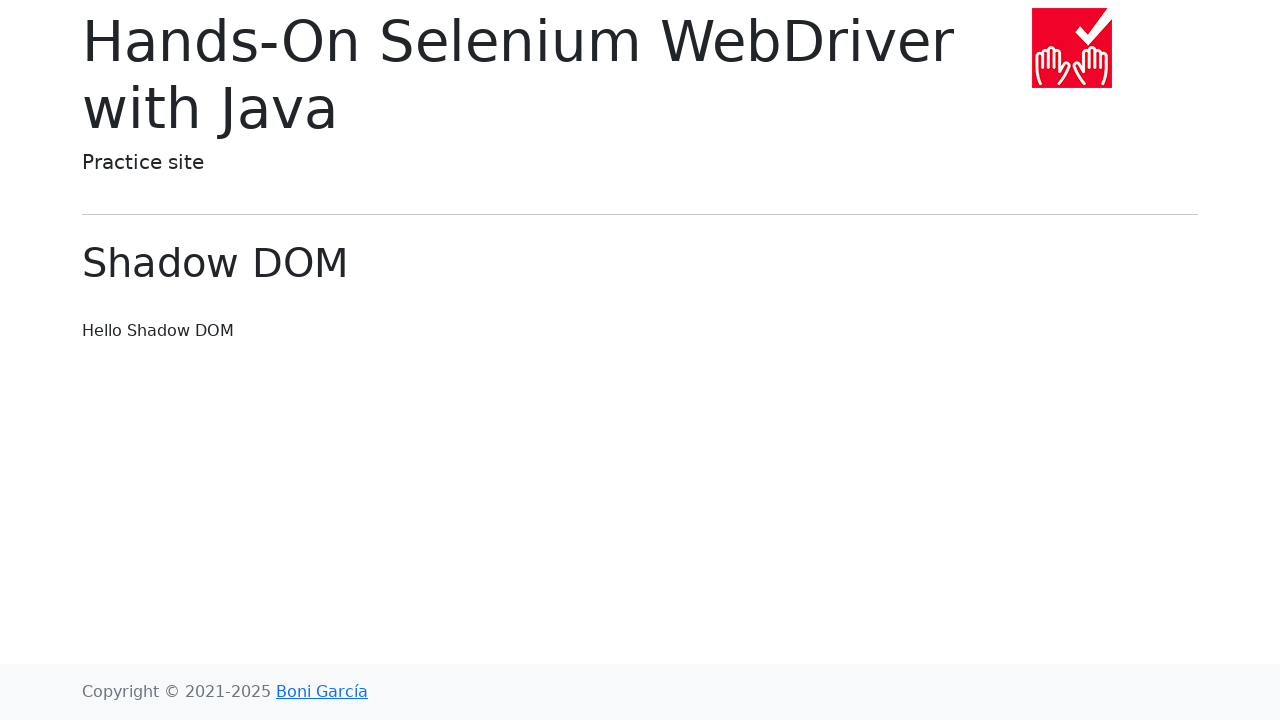

Verified that shadow DOM text contains 'Hello Shadow DOM'
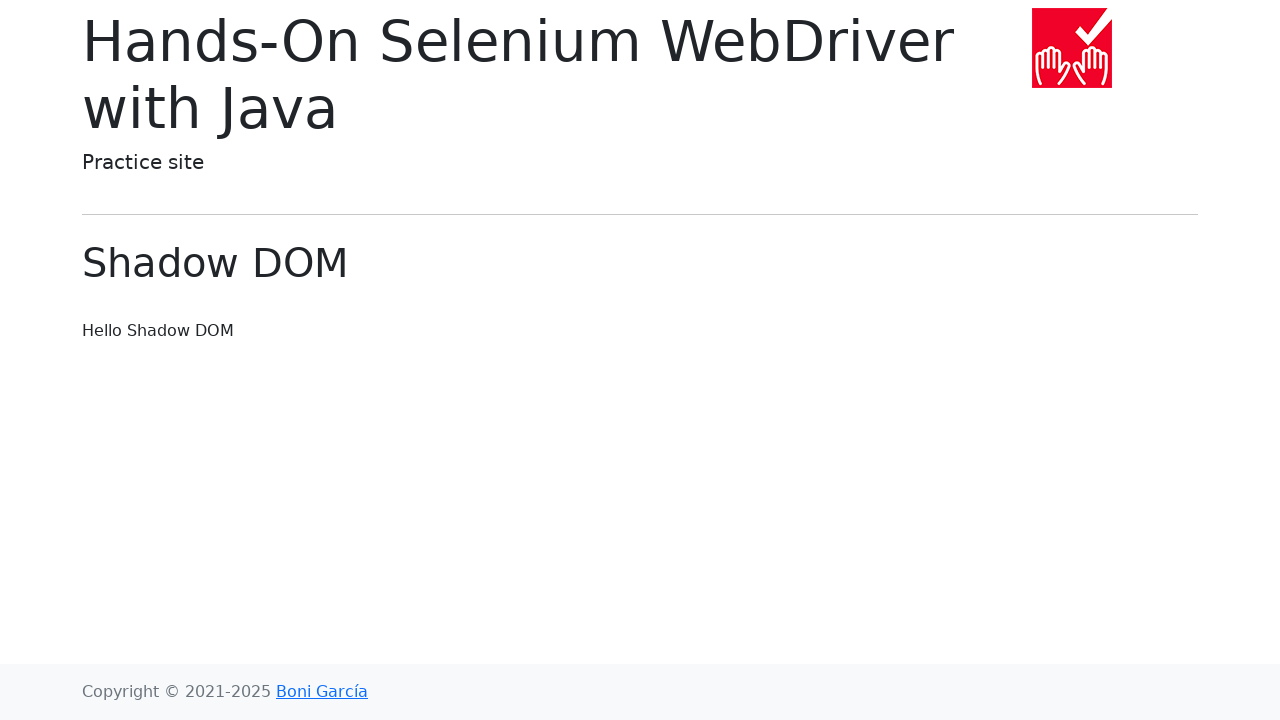

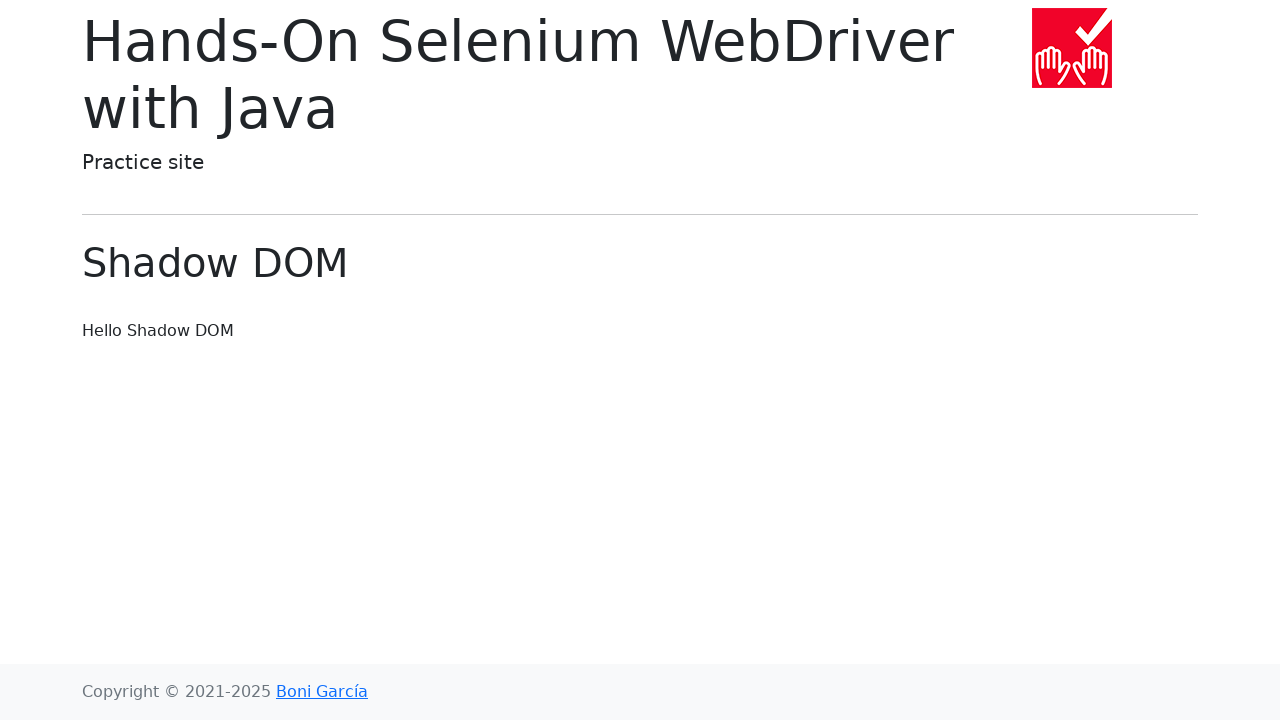